Tests basic JavaScript alert functionality by clicking a button that triggers an alert and verifying its text content

Starting URL: https://demoqa.com/alerts

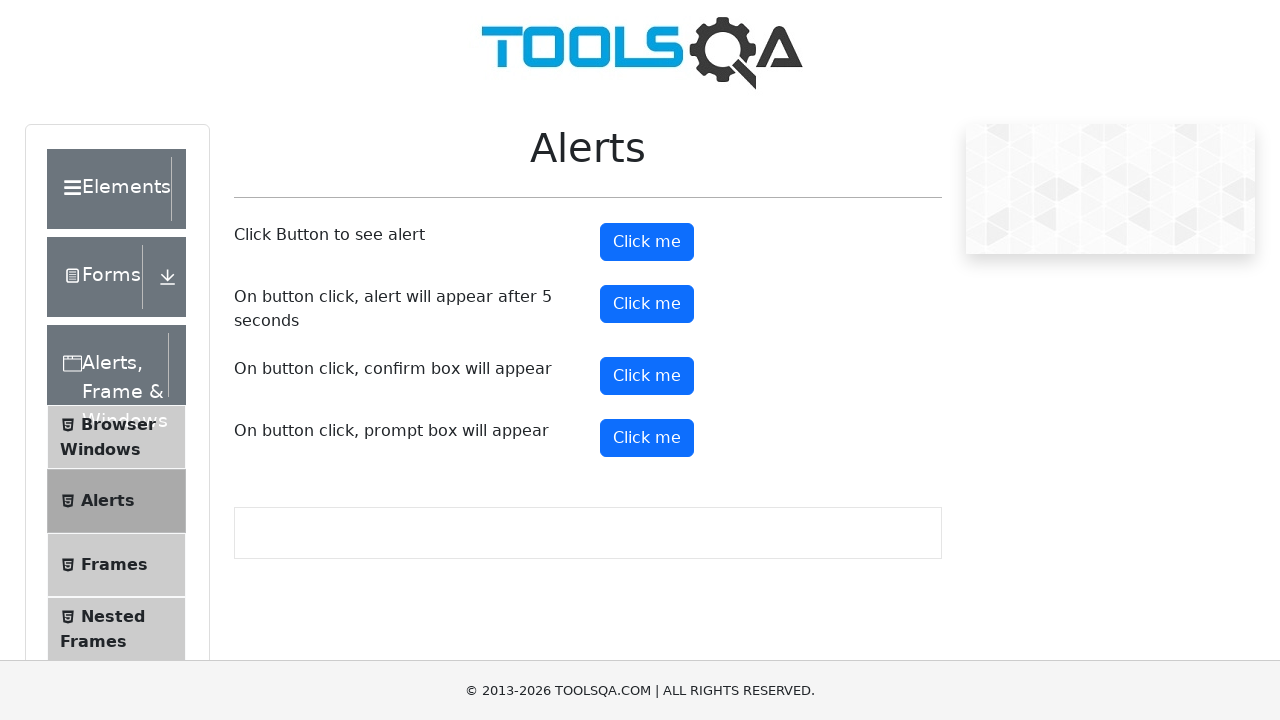

Clicked alert button to trigger JavaScript alert at (647, 242) on #alertButton
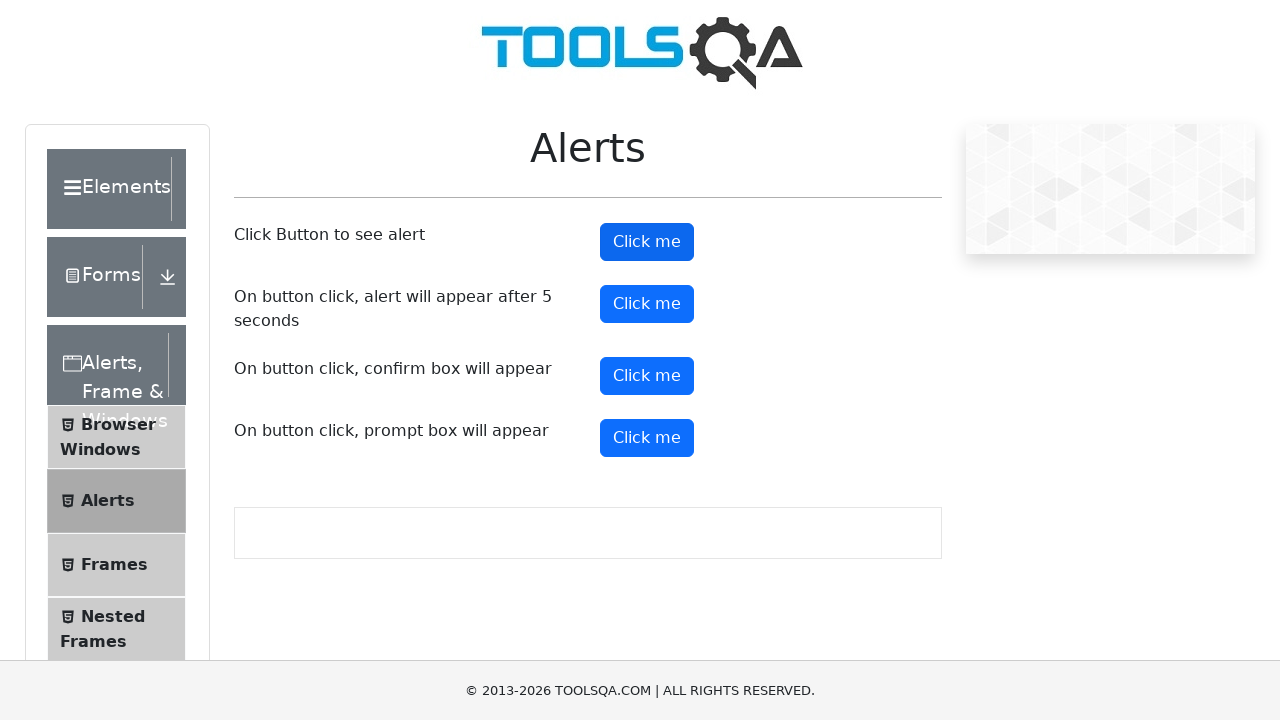

Set up dialog handler to accept alert
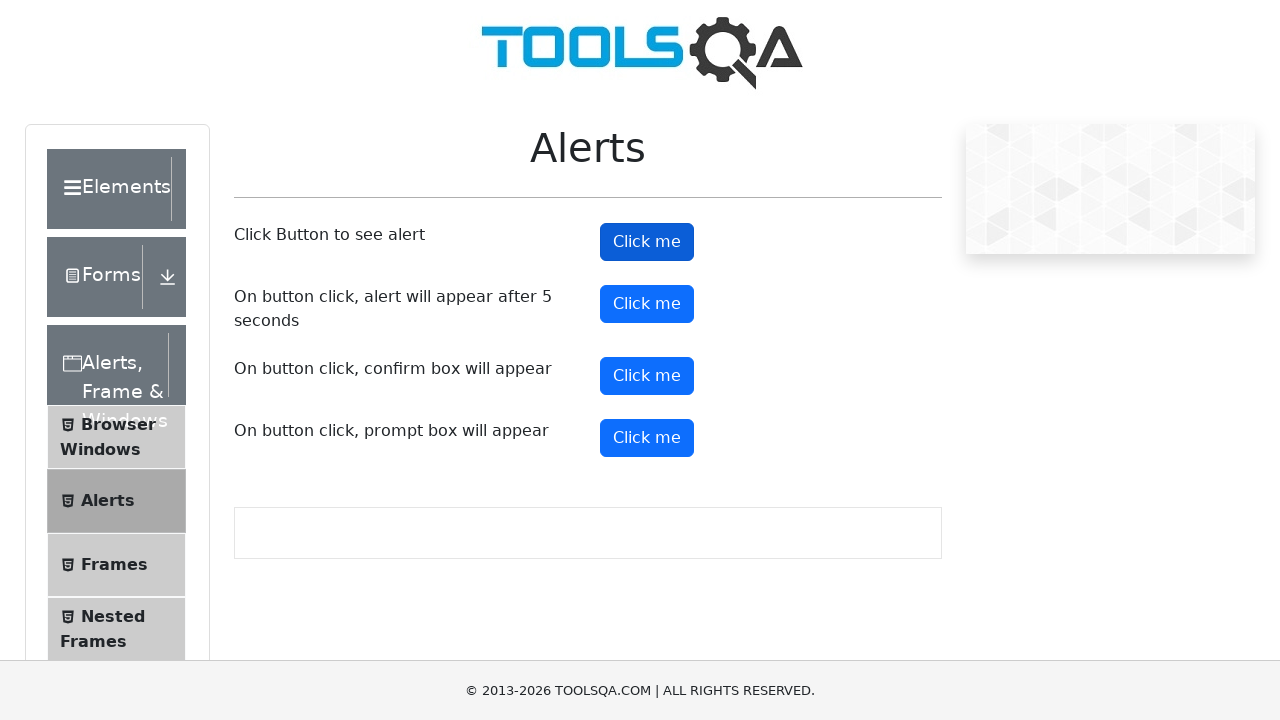

Waited for alert to be triggered and processed
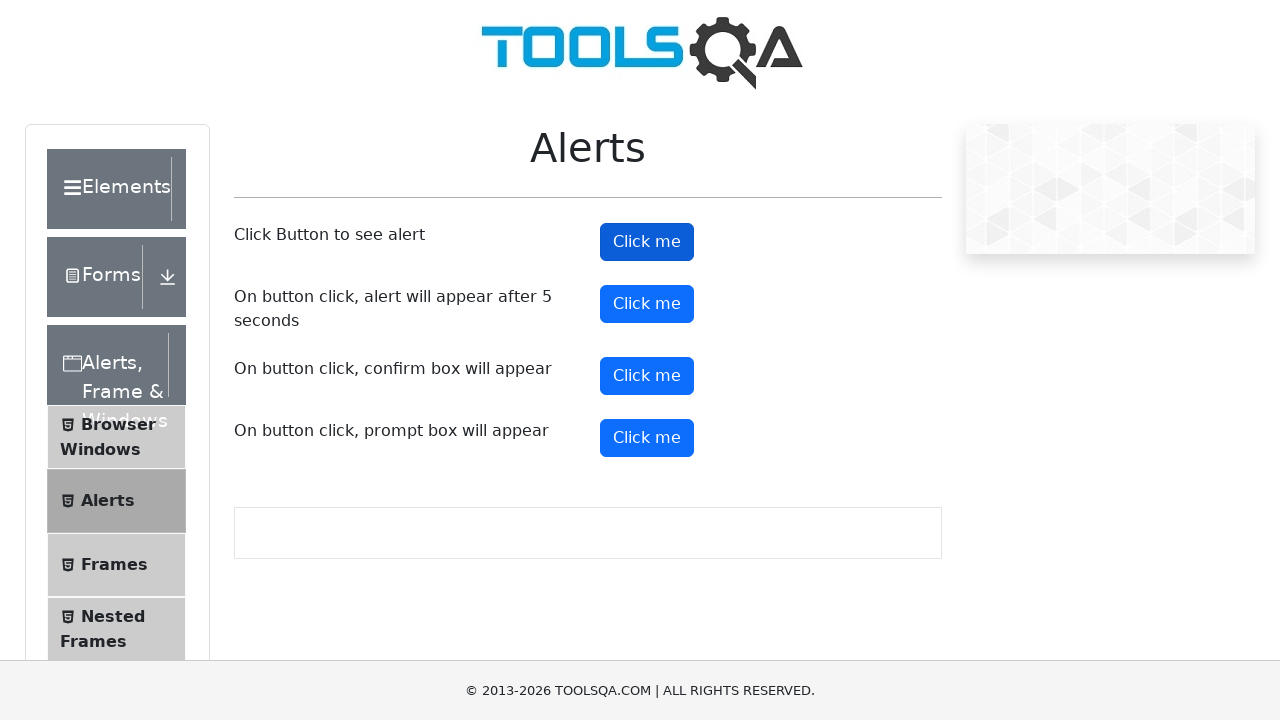

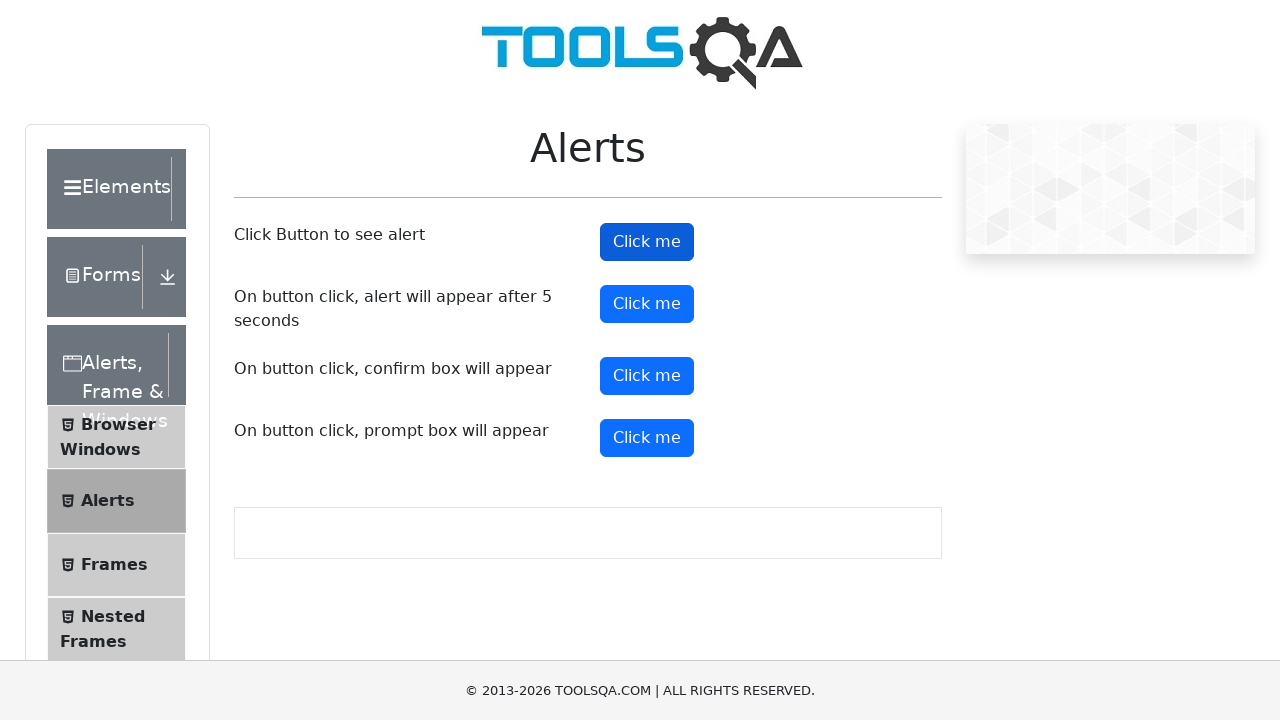